Tests sending keyboard keys using the TAB key without targeting a specific element first, then verifying the displayed result text.

Starting URL: http://the-internet.herokuapp.com/key_presses

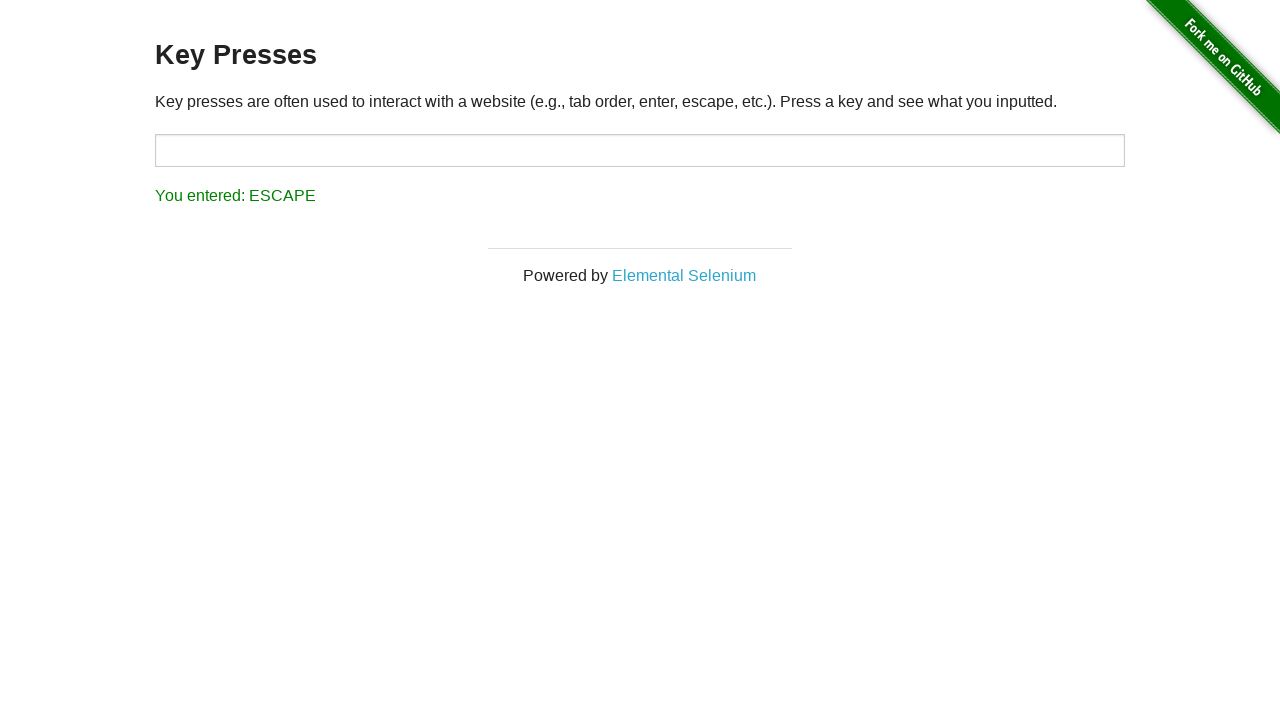

Pressed TAB key on the page
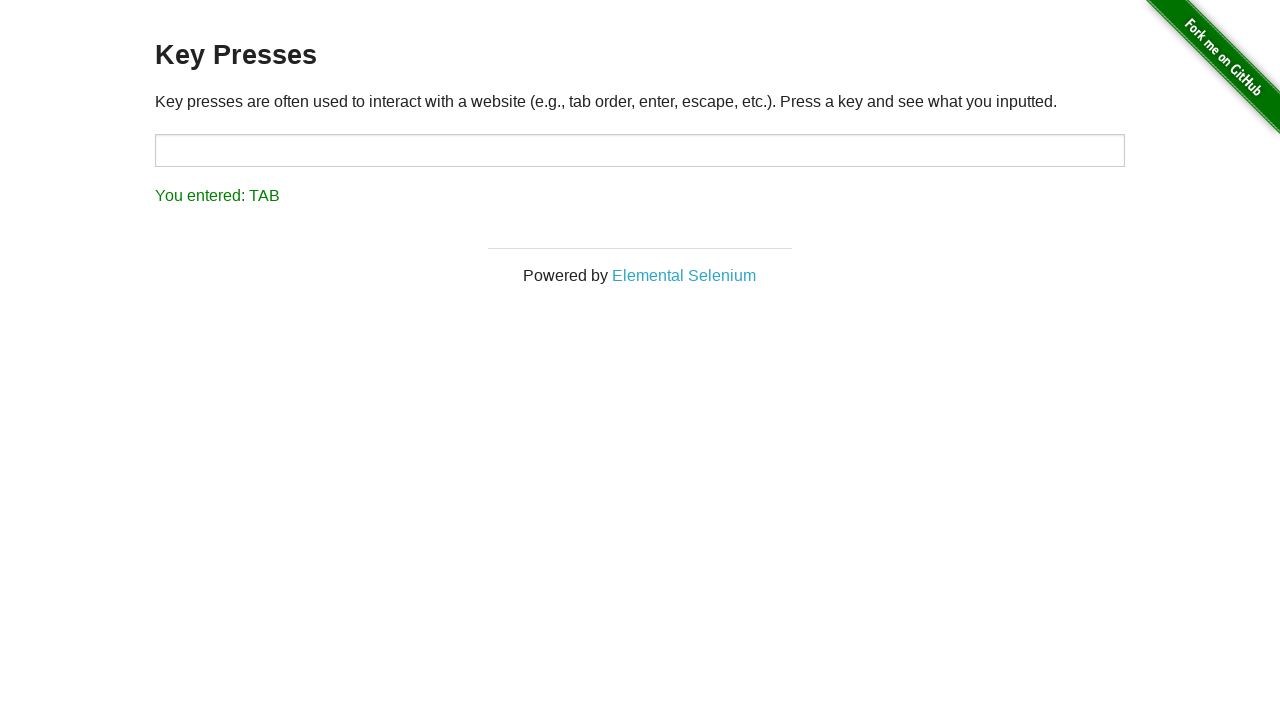

Waited for result element to appear
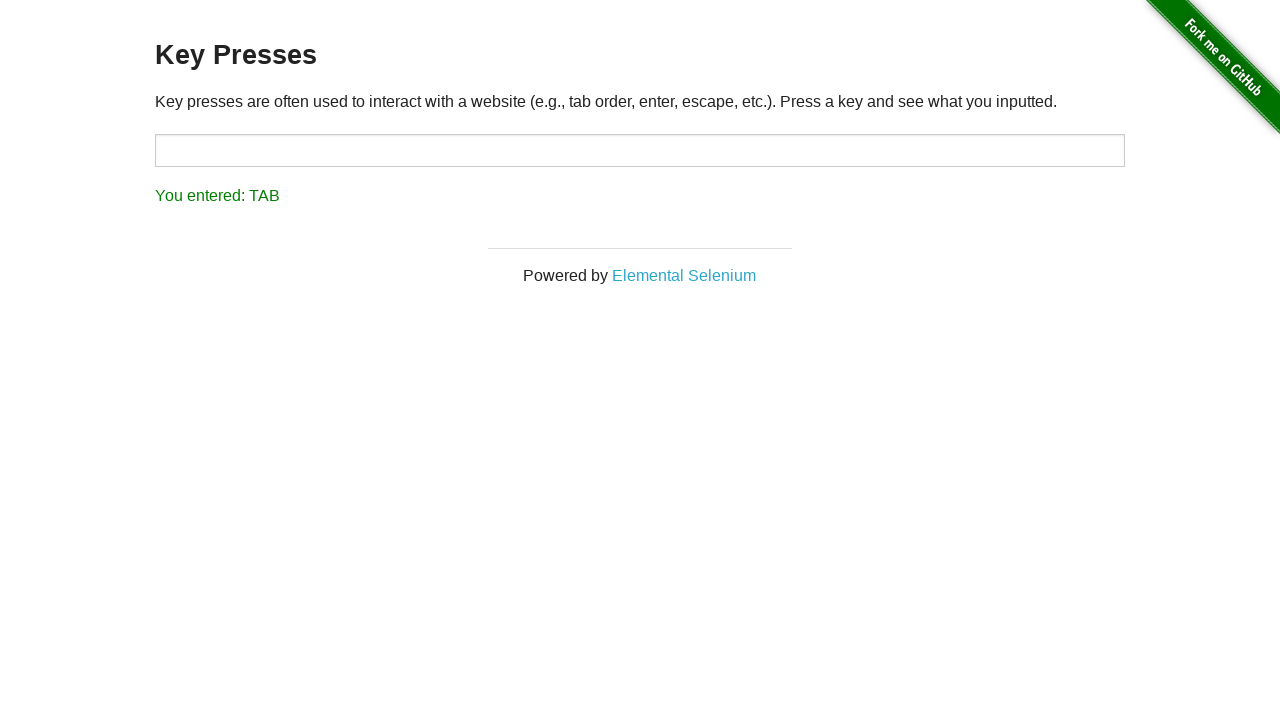

Retrieved result text content
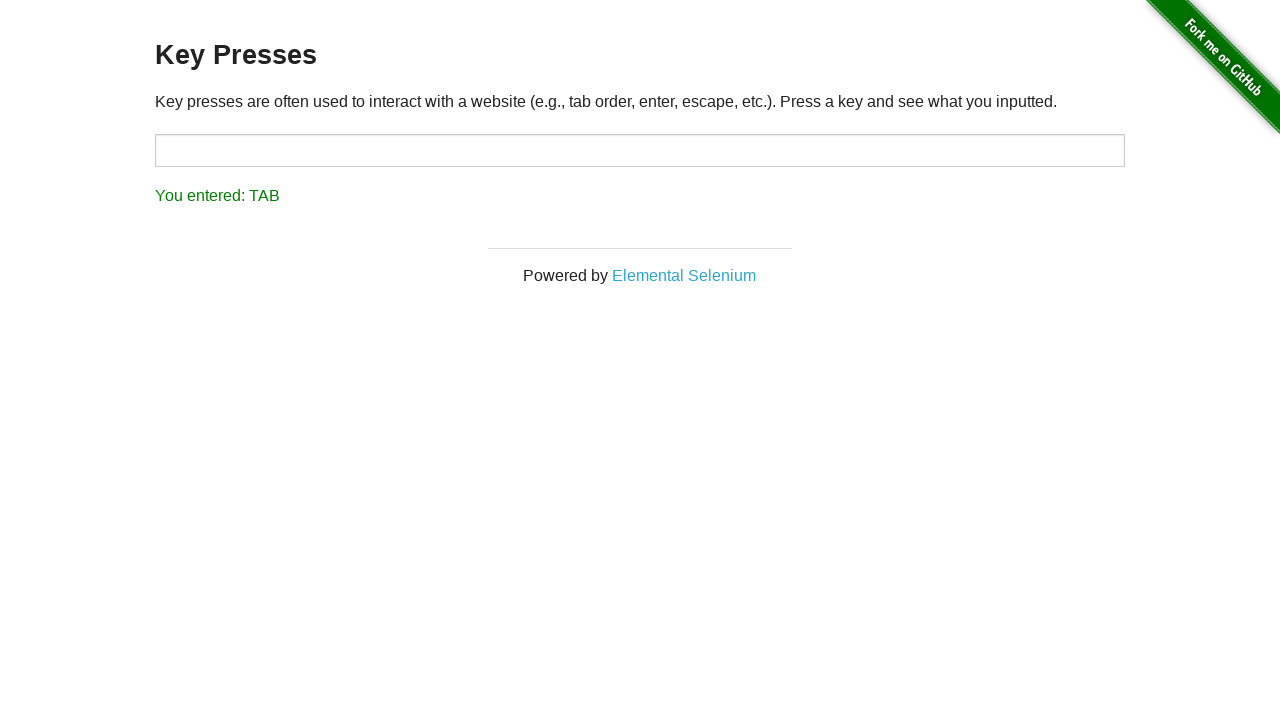

Verified result text displays 'You entered: TAB'
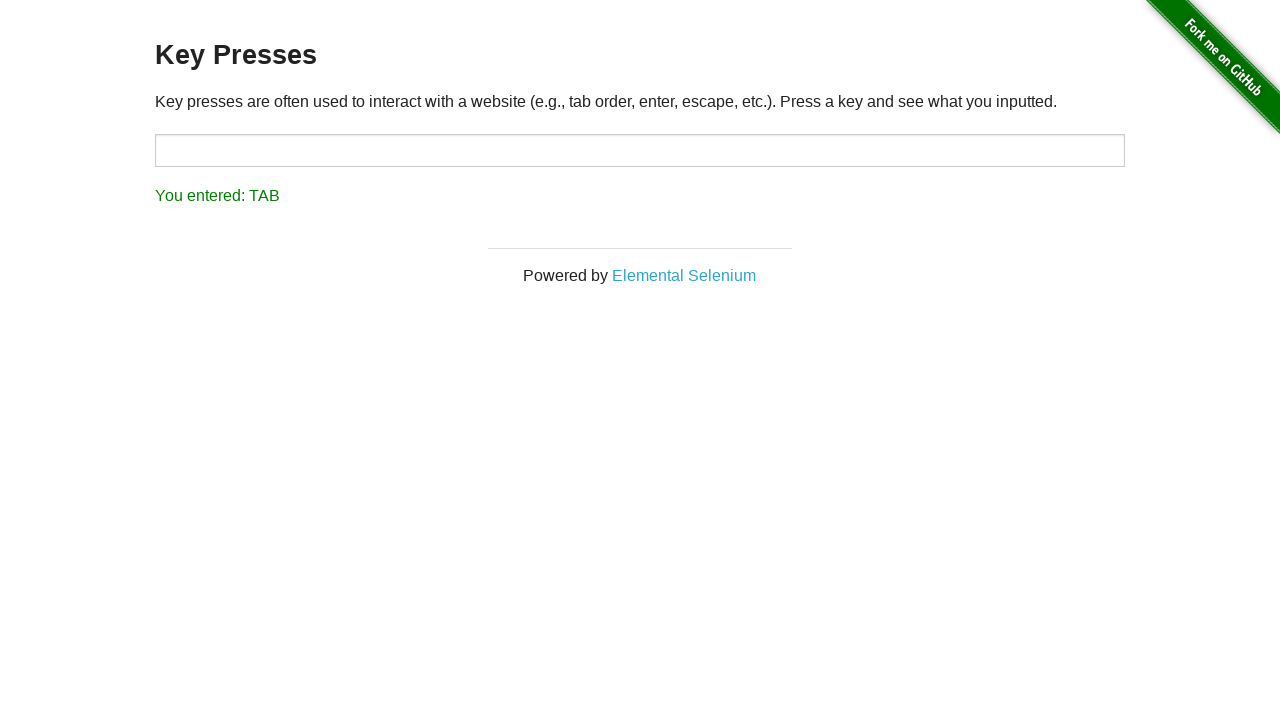

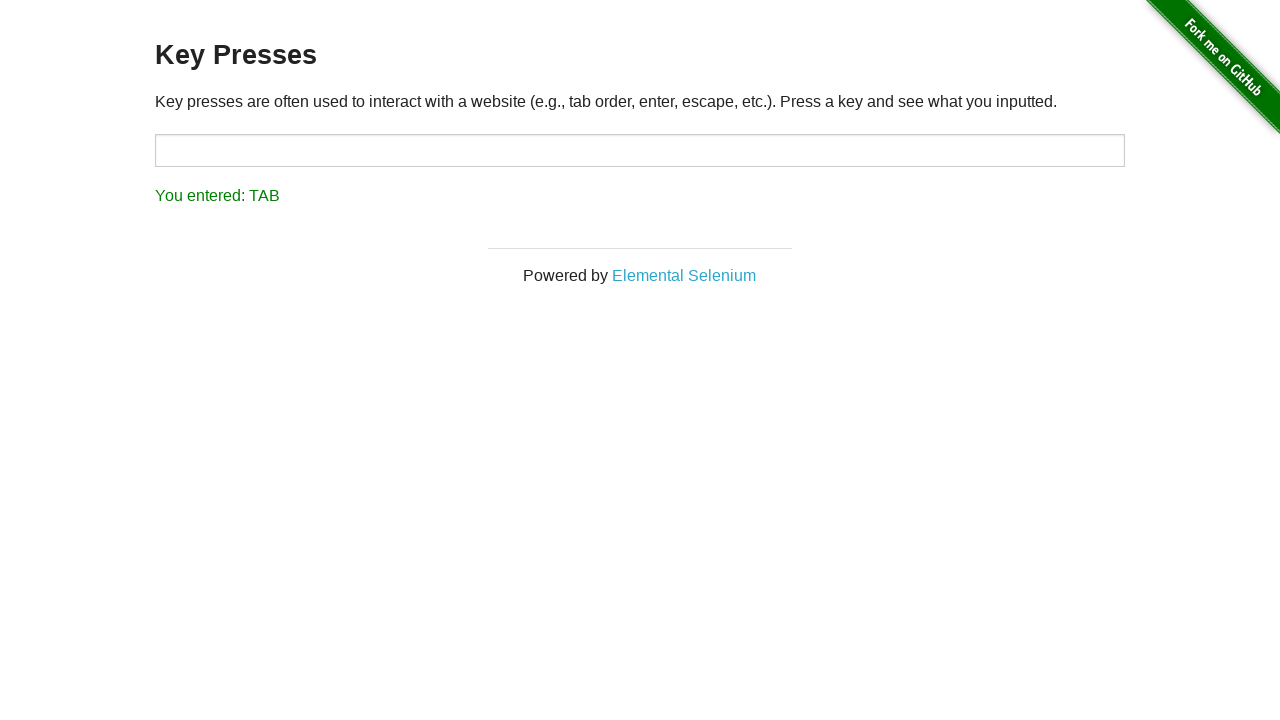